Tests browser window positioning and sizing functionality by adjusting the window position and dimensions on the w3schools homepage.

Starting URL: https://www.w3schools.com

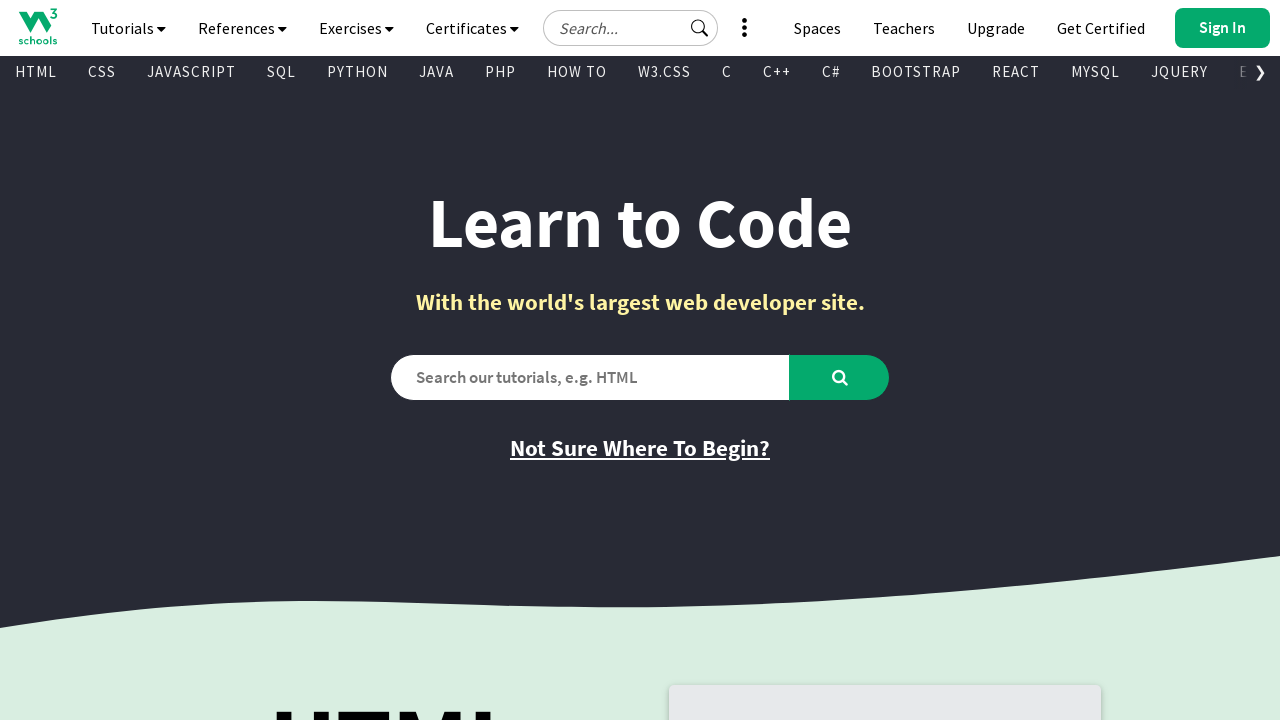

Retrieved current viewport size
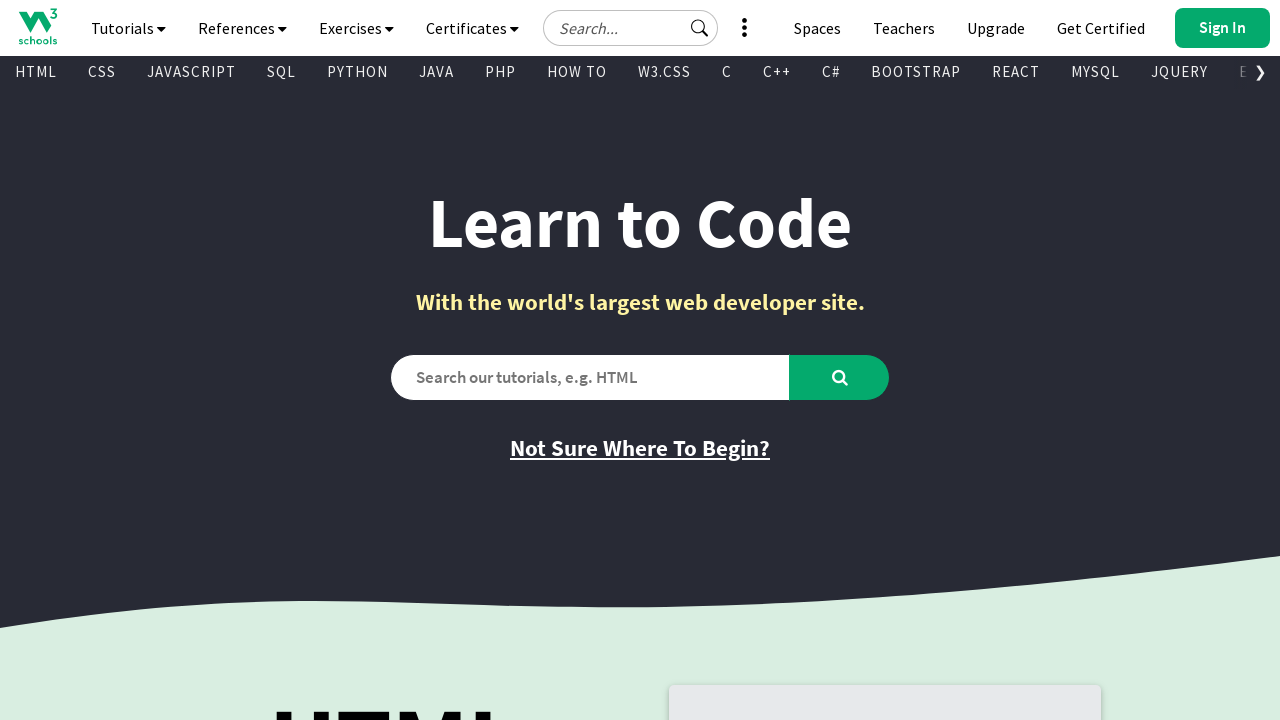

Set viewport size to 600x600 pixels
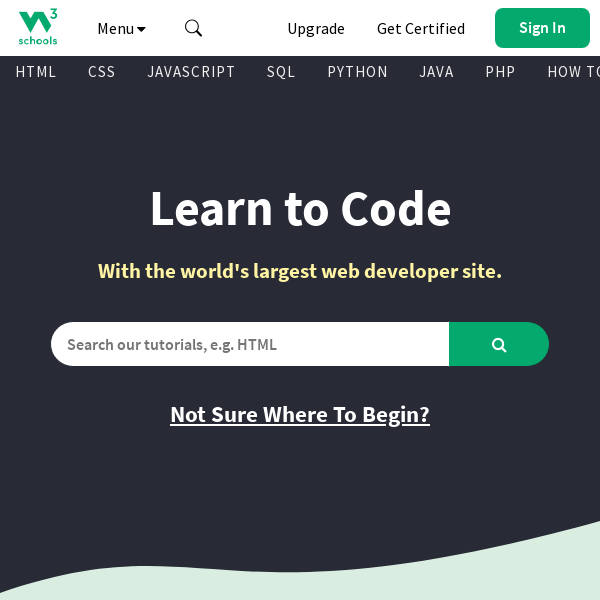

Waited 1 second to observe viewport resize change
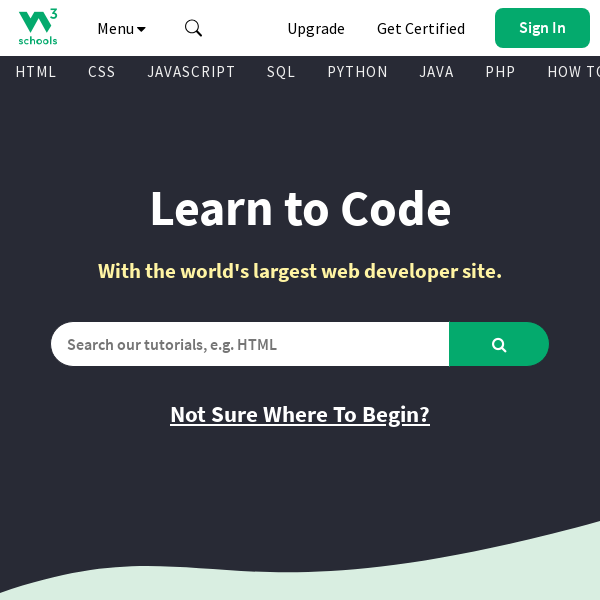

Verified page loaded successfully after viewport resize
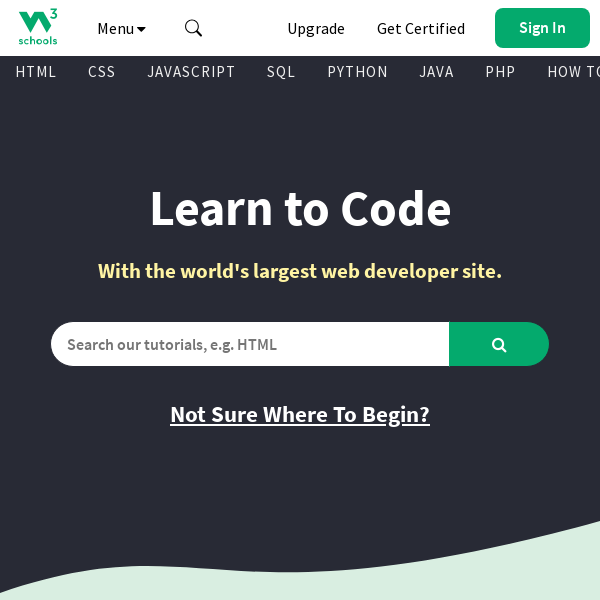

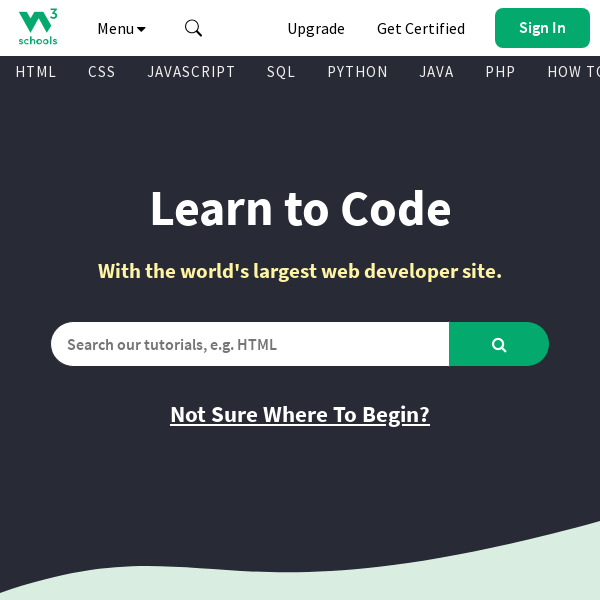